Extracts and verifies attribute values from various elements on the page

Starting URL: https://rahulshettyacademy.com/AutomationPractice/

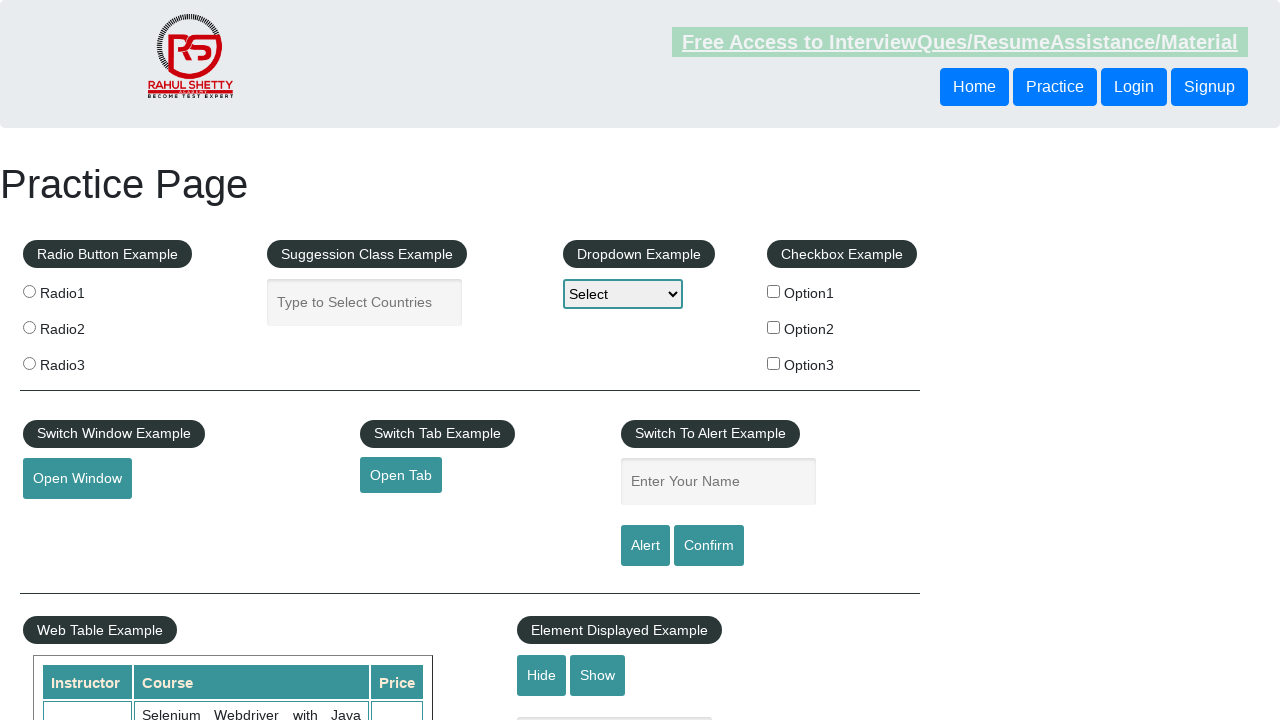

Extracted href attribute value from first link in header
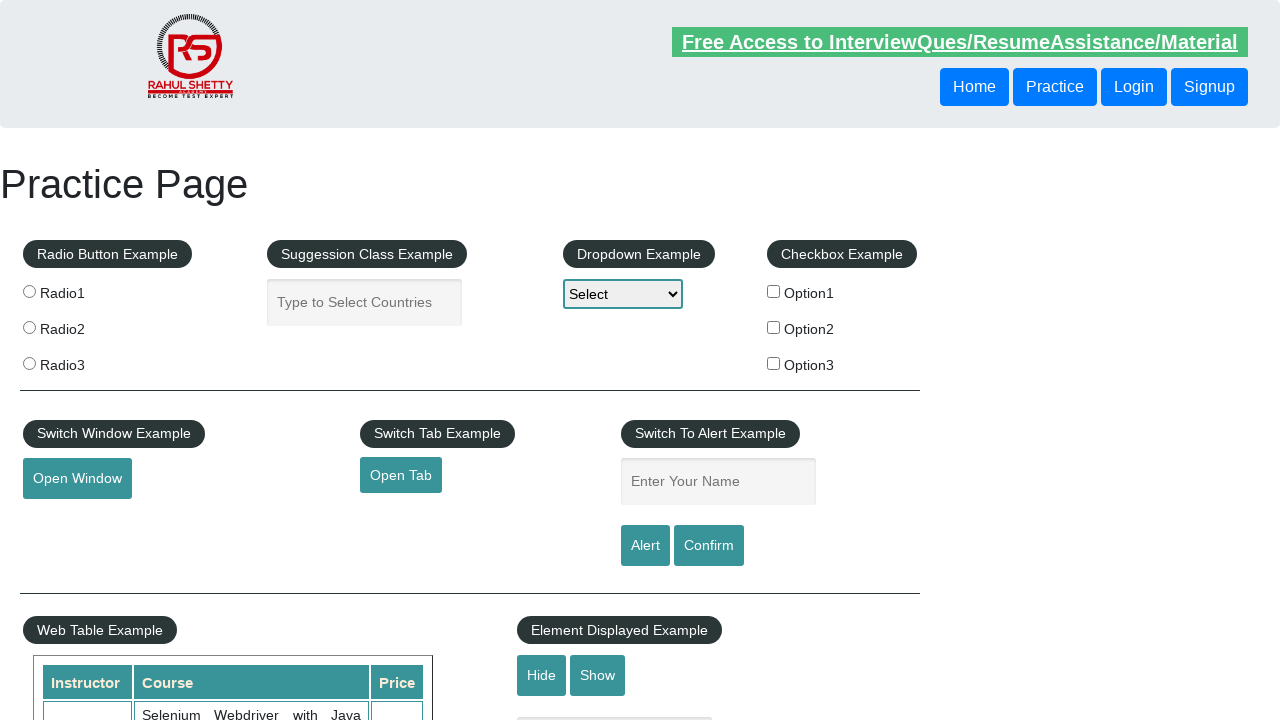

Evaluated tag name of header link element
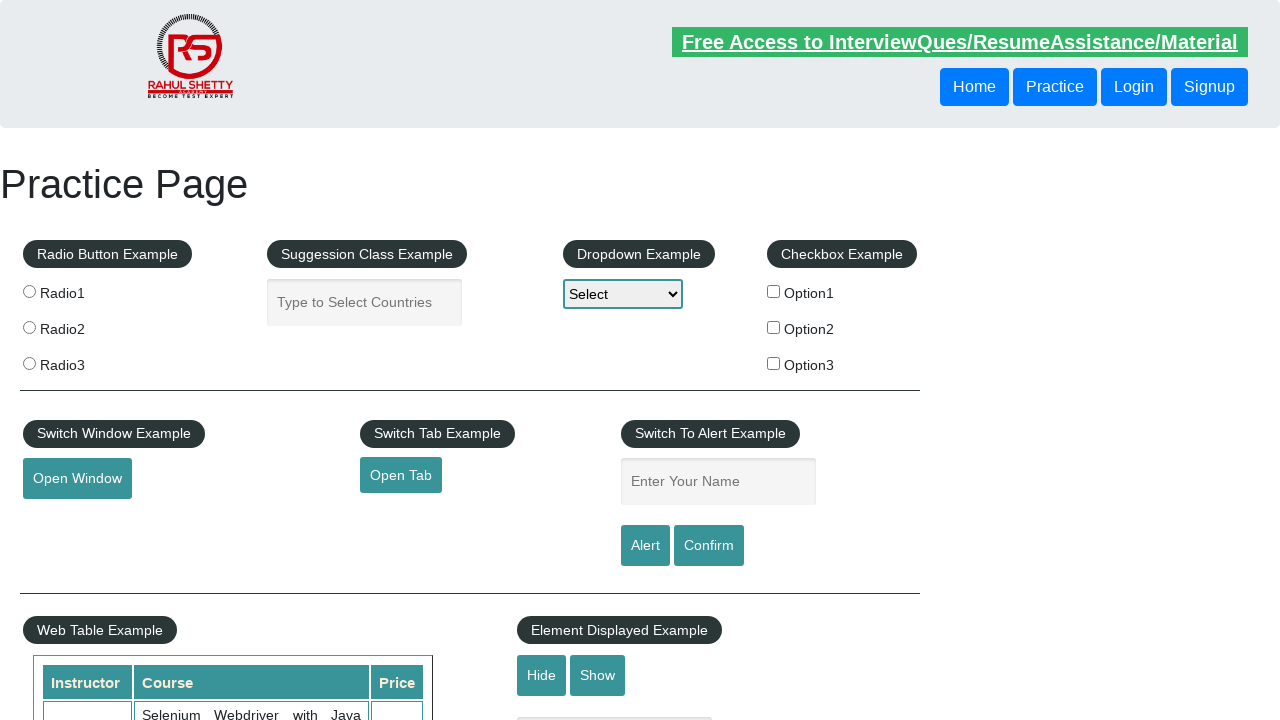

Extracted inner text from Login button
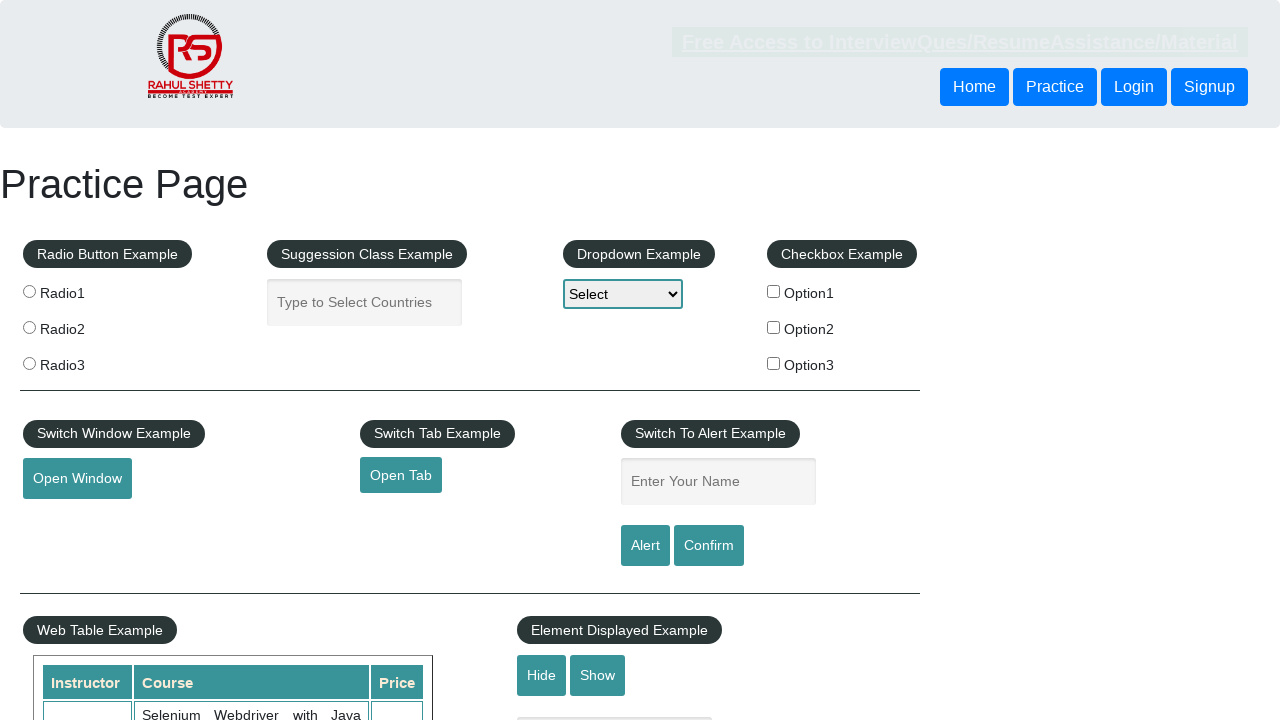

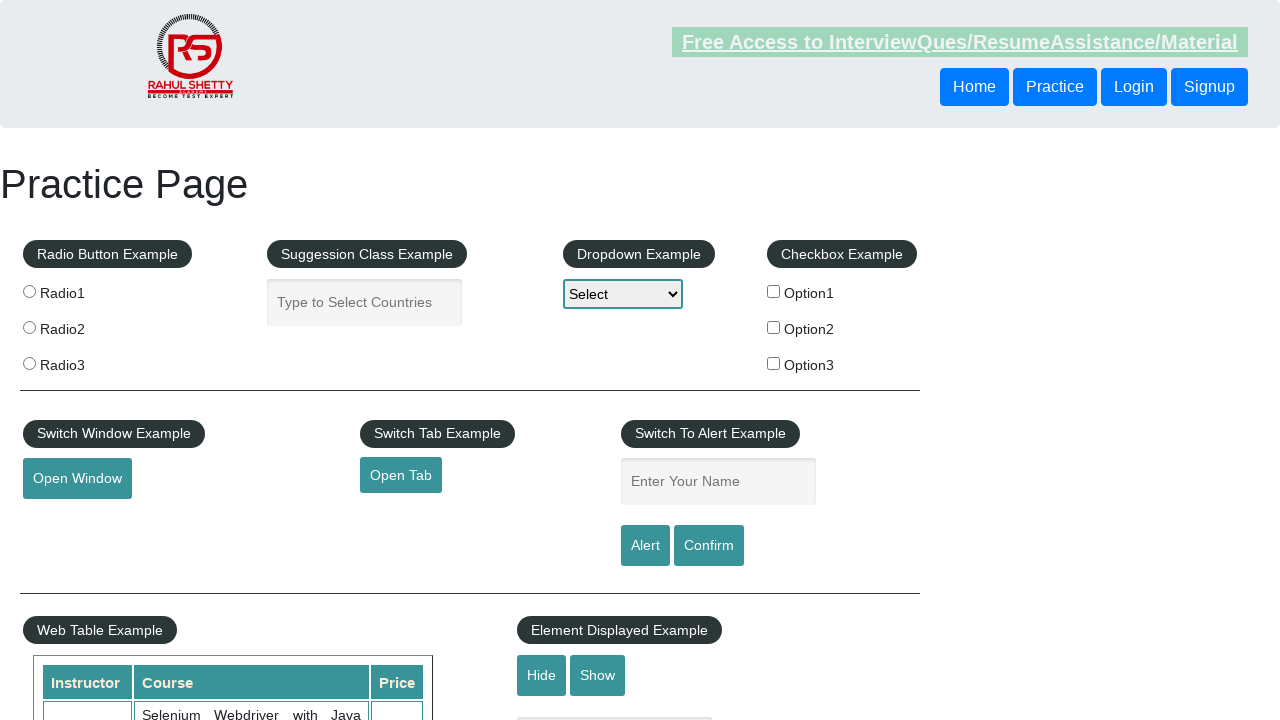